Tests getting browser window size by navigating to Best Buy and retrieving the window dimensions

Starting URL: https://www.bestbuy.com/

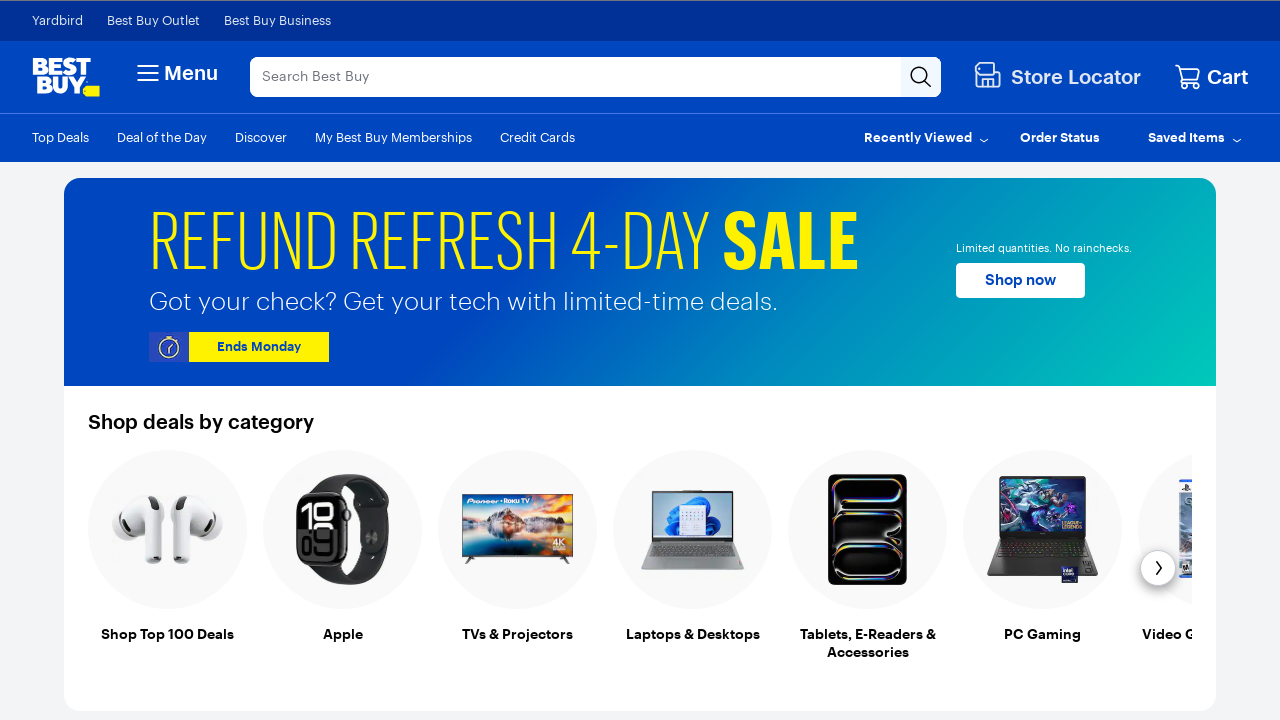

Set viewport size to 1920x1080
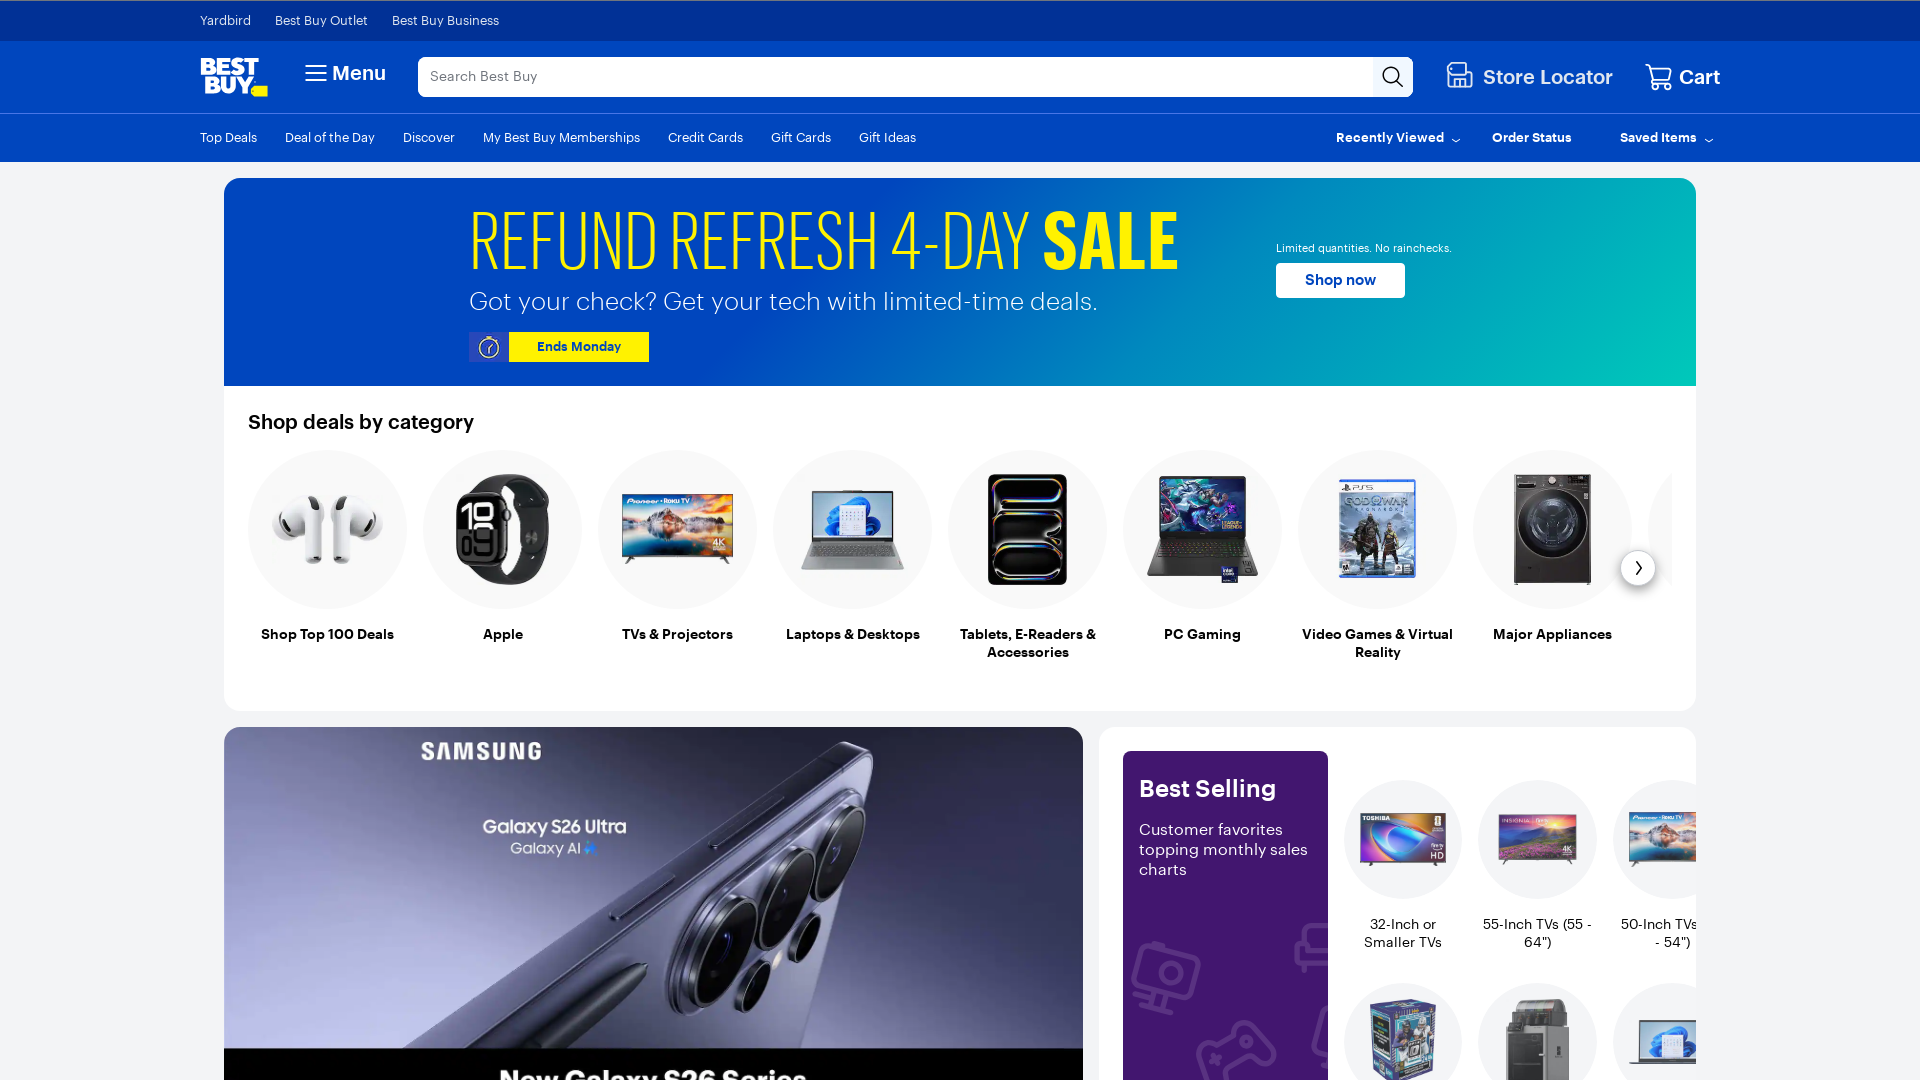

Retrieved viewport size: {'width': 1920, 'height': 1080}
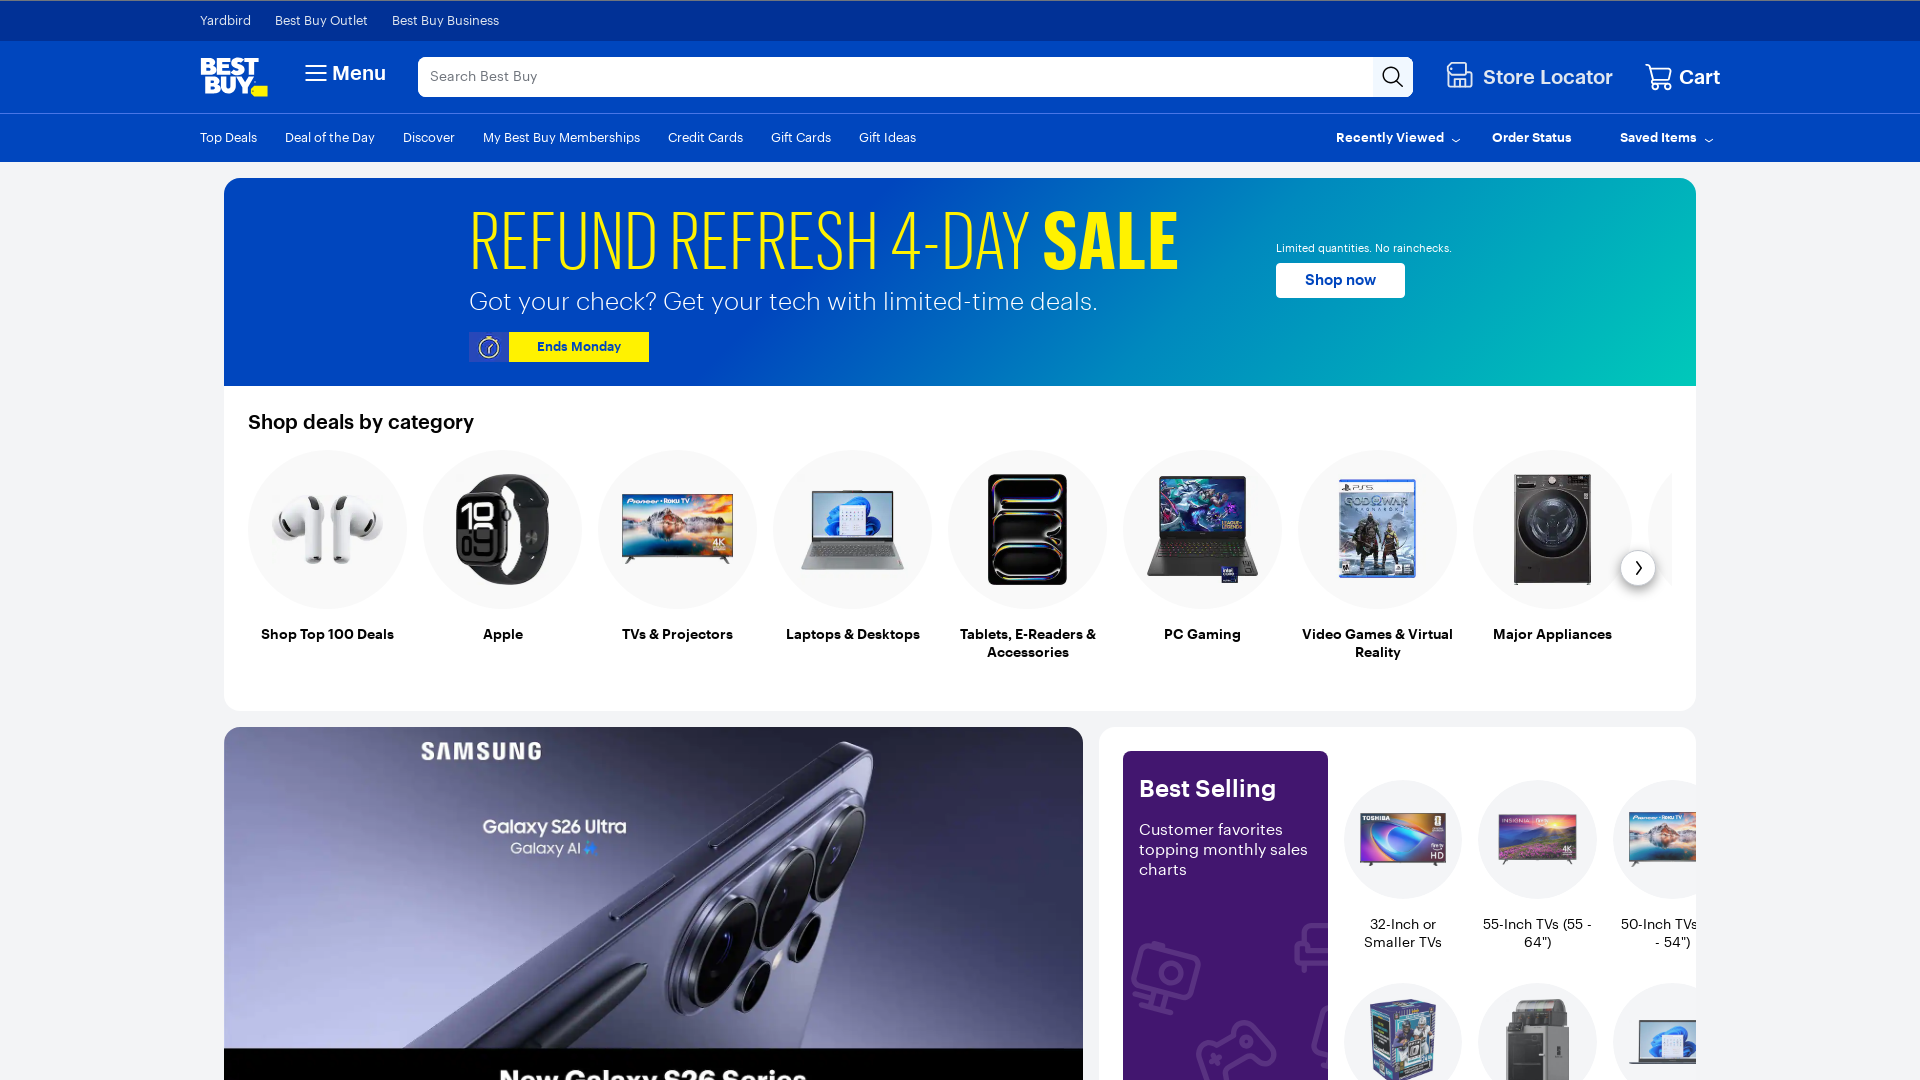

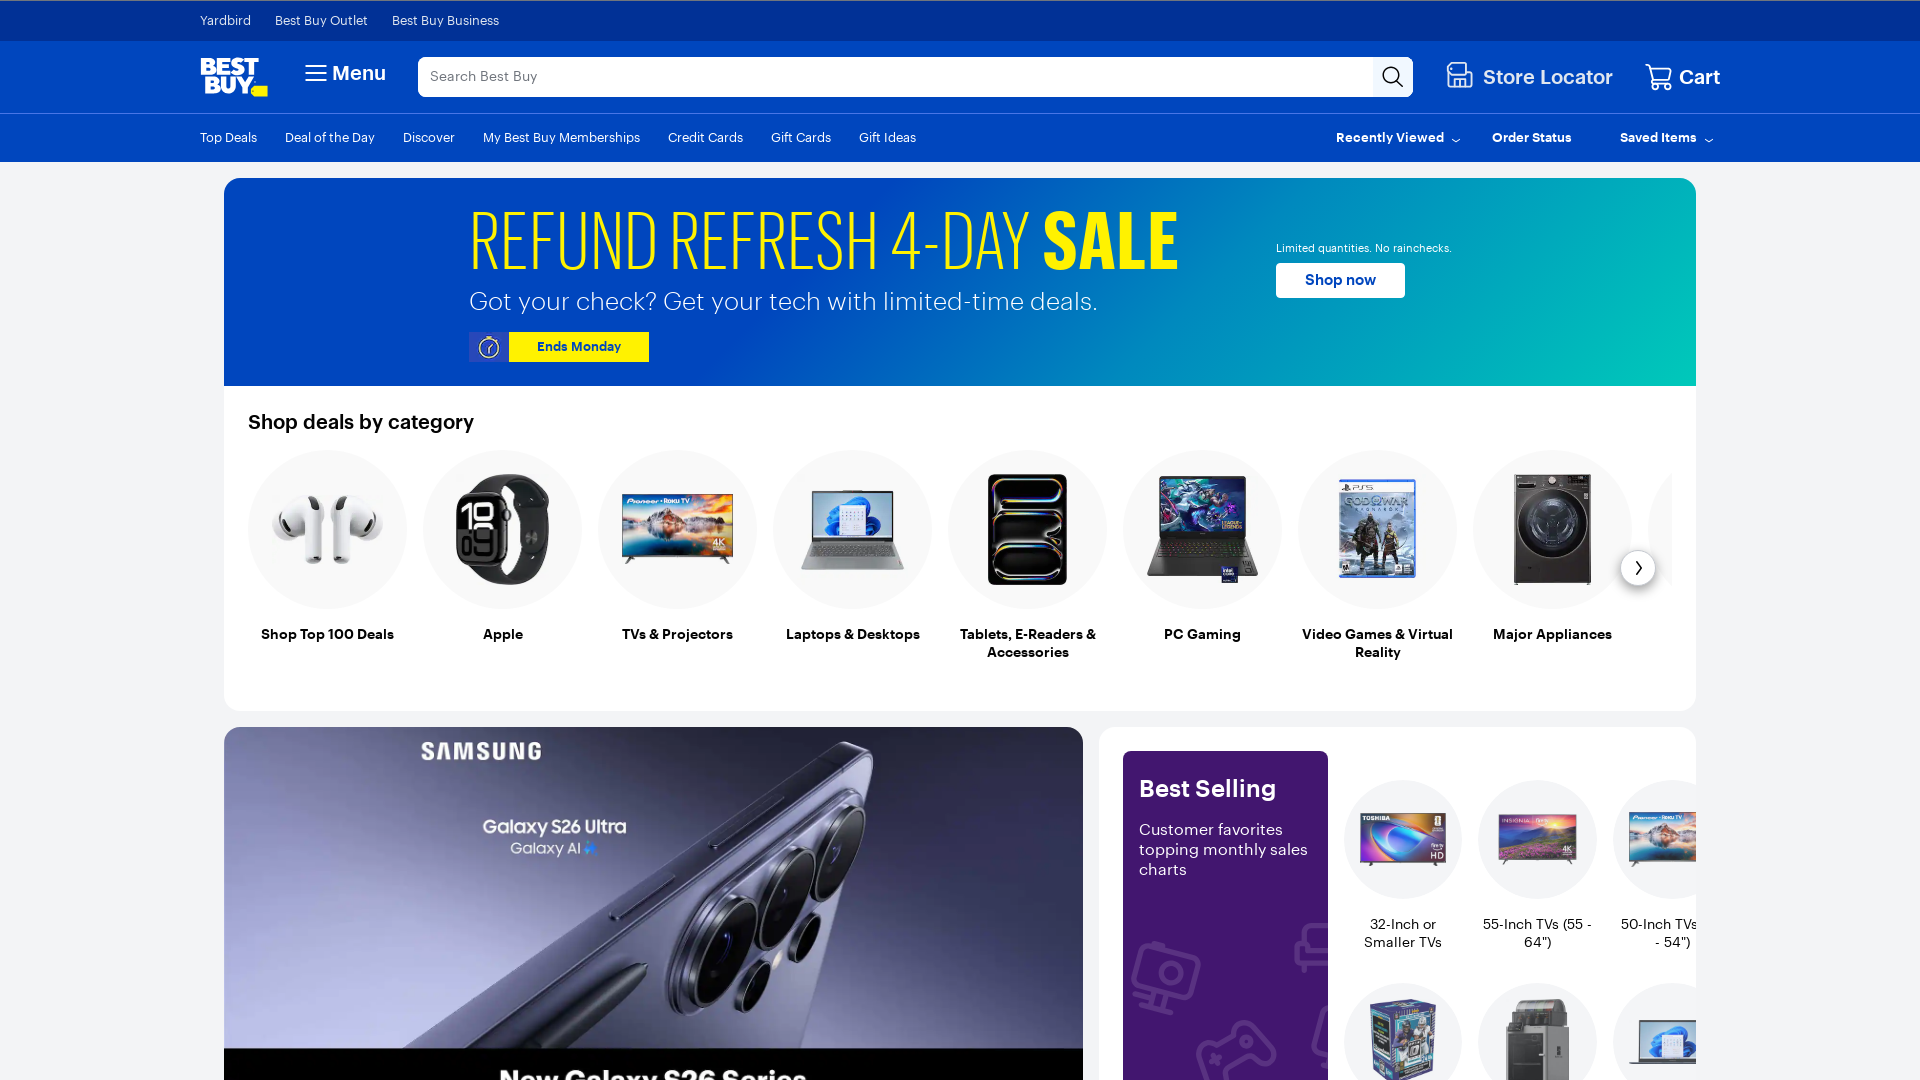